Tests dynamic controls page by clicking a checkbox, removing it via a button, waiting for it to disappear, then adding it back via another button.

Starting URL: https://v1.training-support.net/selenium/dynamic-controls

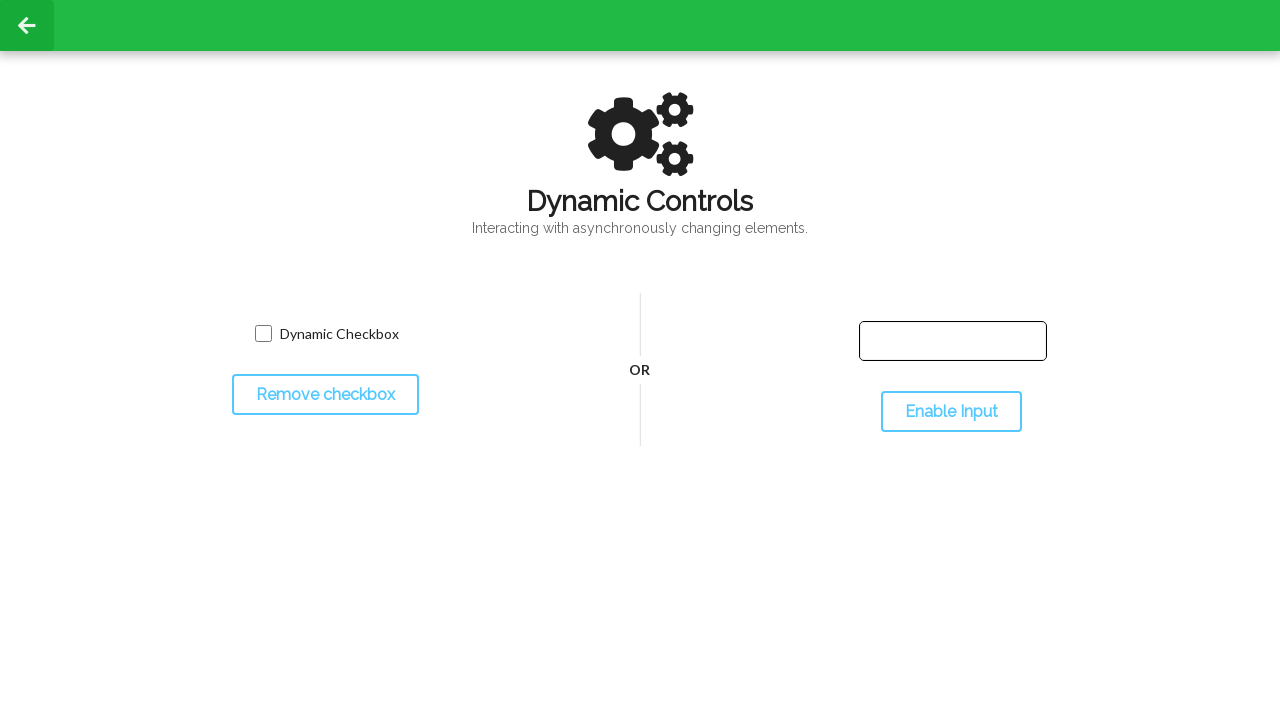

Navigated to dynamic controls page
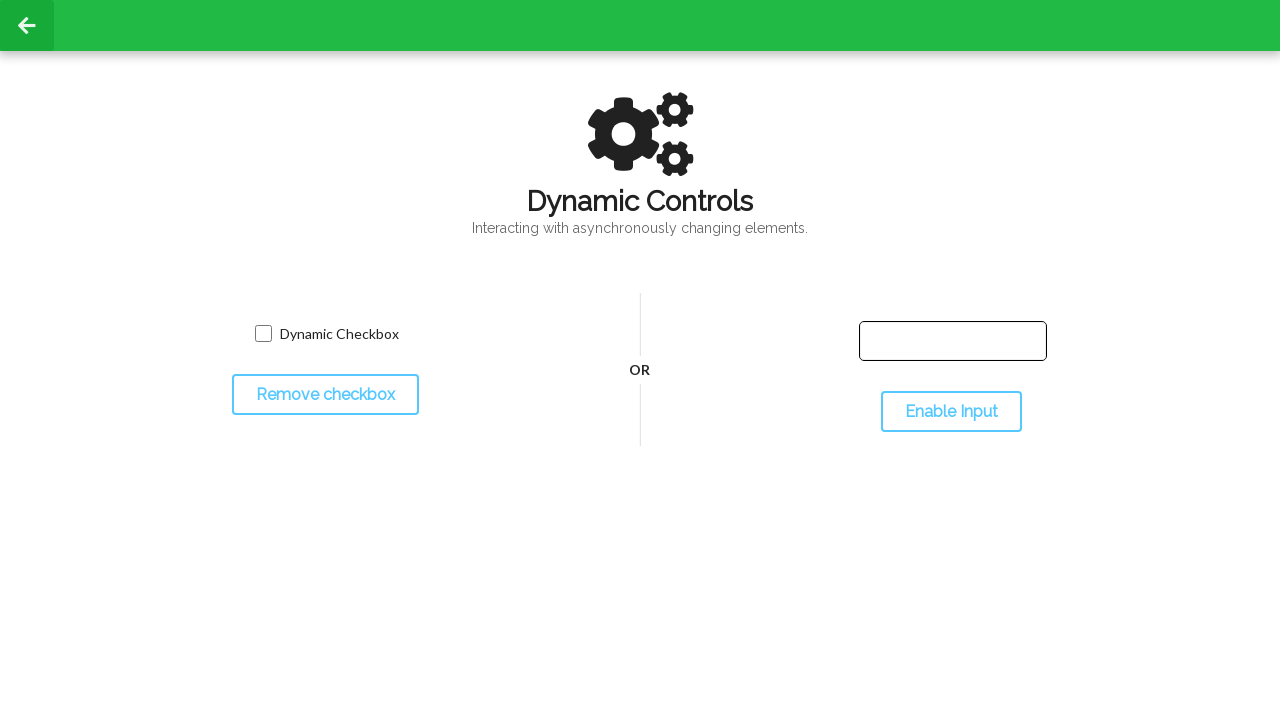

Clicked the checkbox at (263, 334) on input.willDisappear
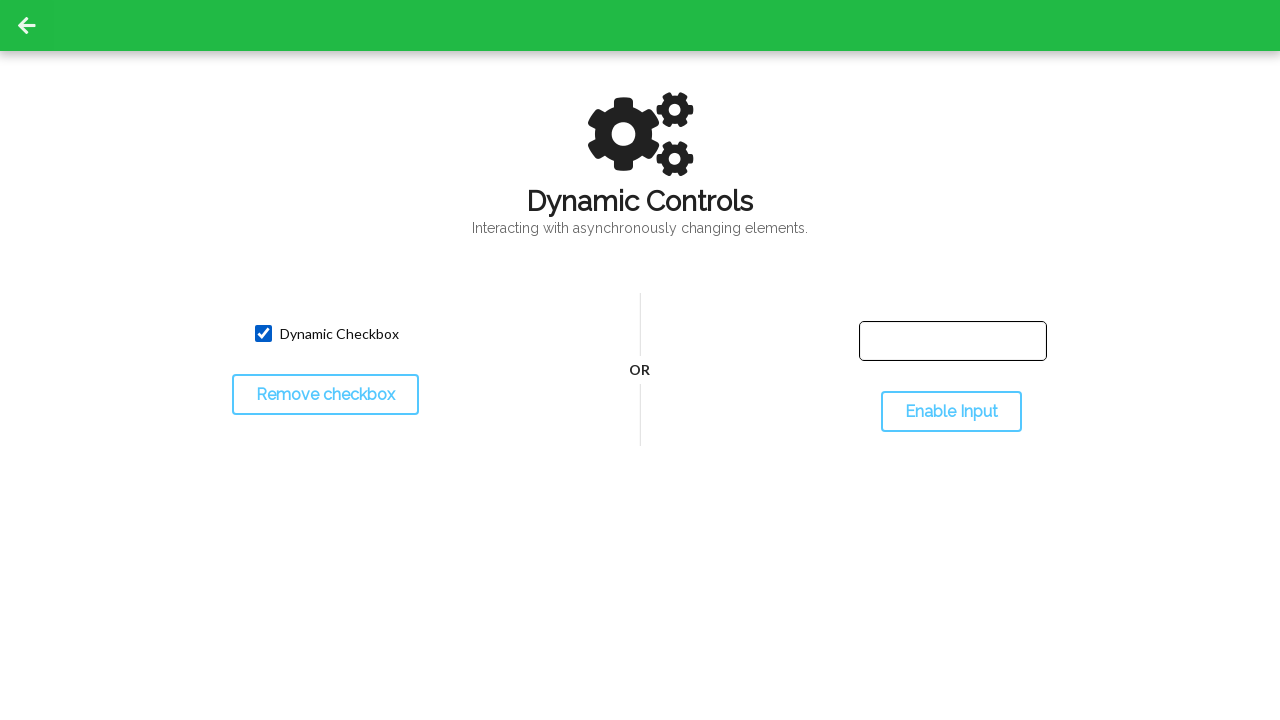

Clicked the 'Remove checkbox' button at (325, 395) on xpath=//button[contains(text(),'Remove checkbox')]
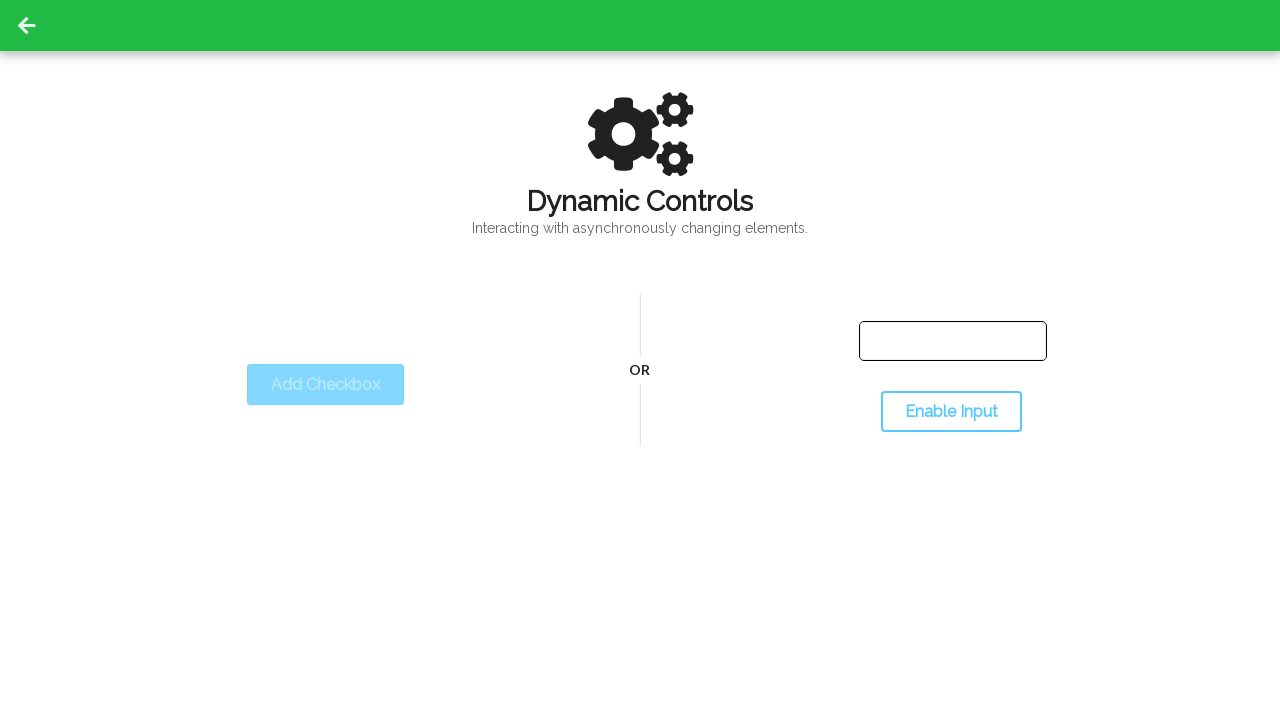

Checkbox disappeared after removal
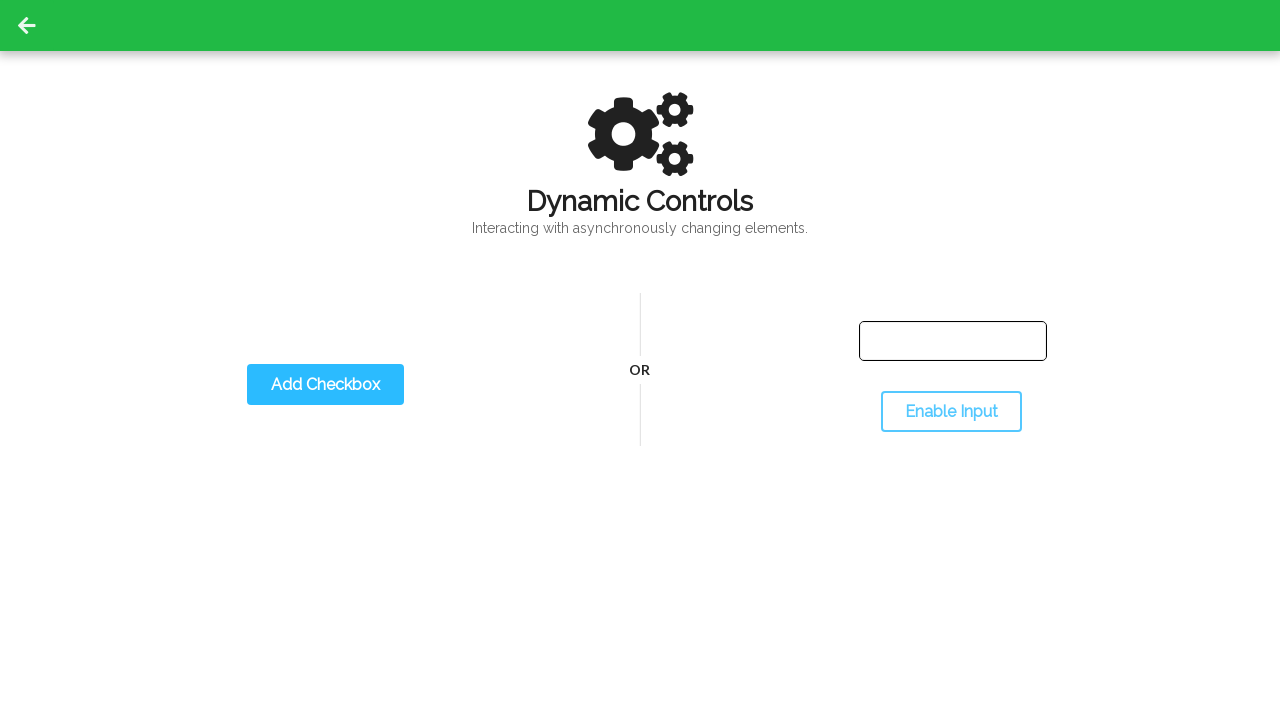

Clicked the 'Add Checkbox' button at (325, 385) on xpath=//button[contains(text(),'Add Checkbox')]
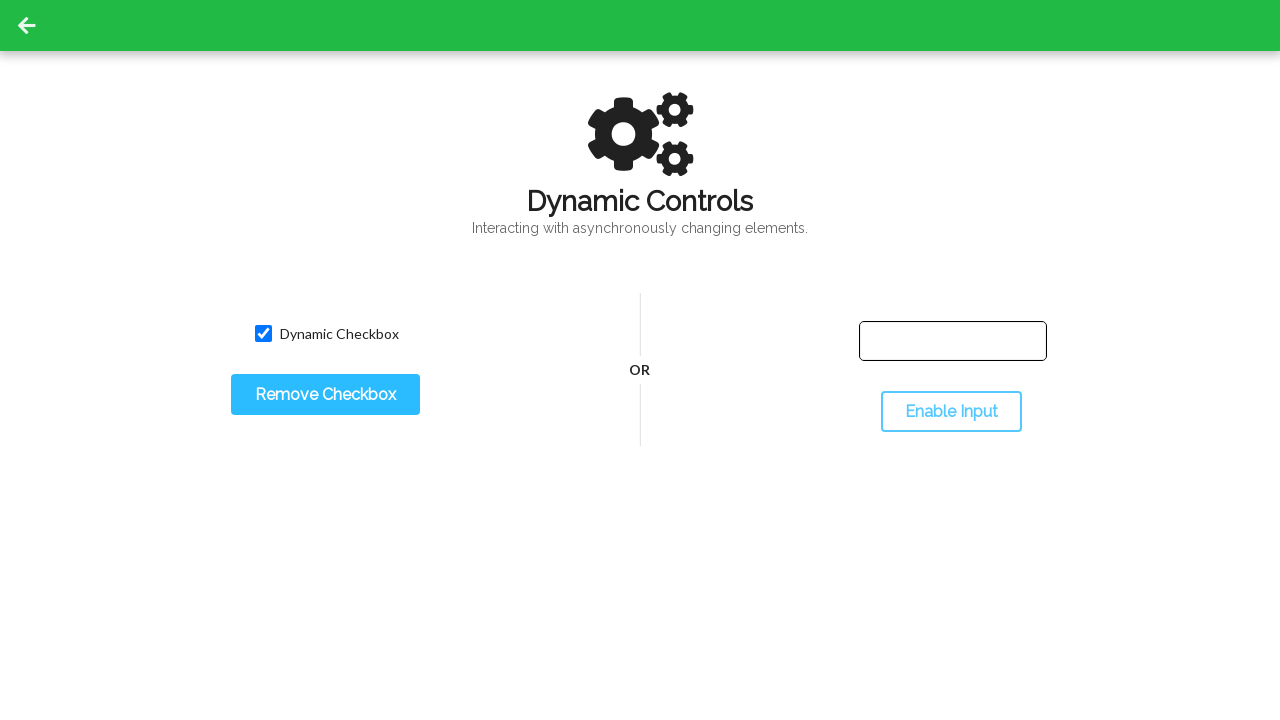

Checkbox reappeared after being added back
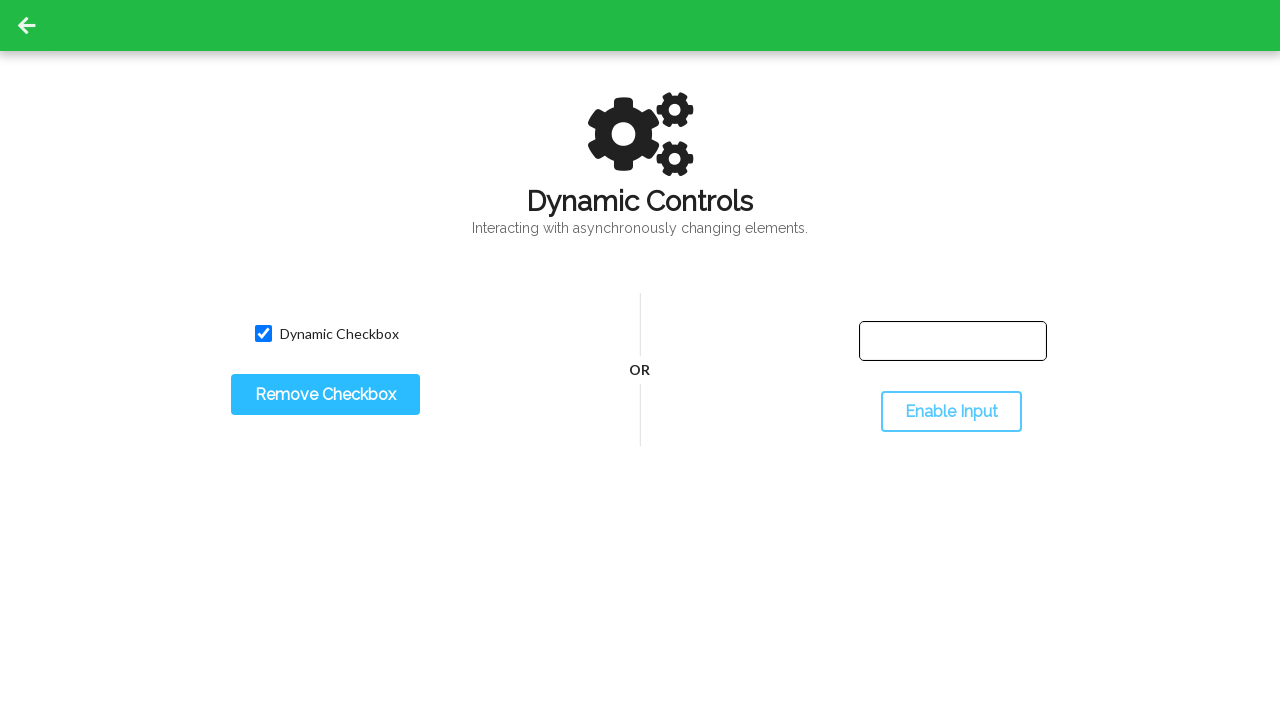

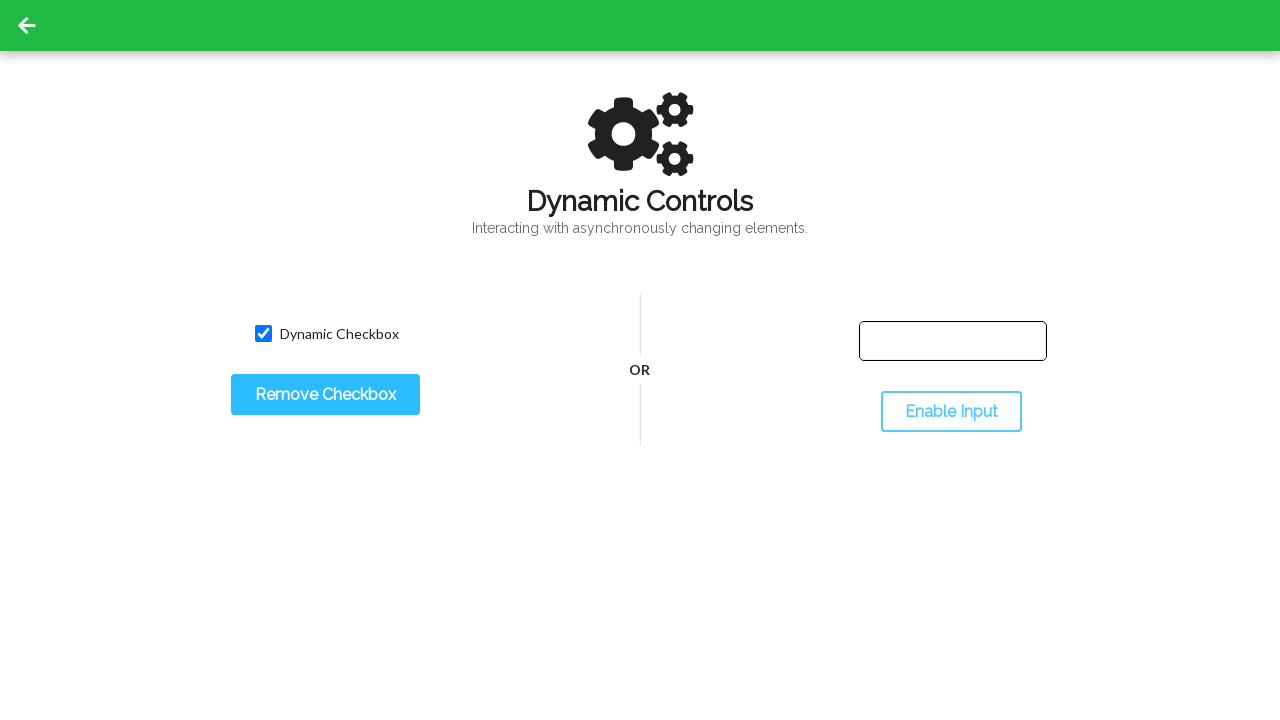